Tests dynamic controls by clicking the enable/disable input button and verifying the message appears

Starting URL: https://the-internet.herokuapp.com/dynamic_controls

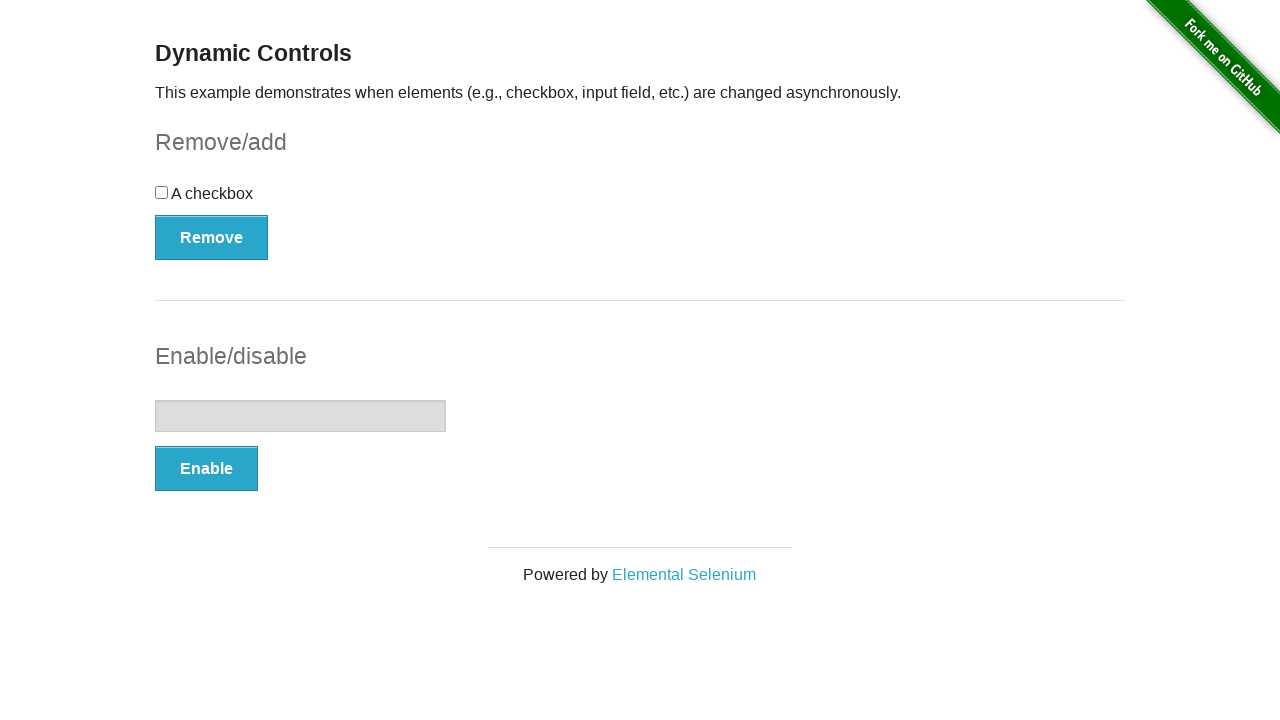

Clicked the Enable button to toggle input control at (206, 469) on button:has-text('Enable')
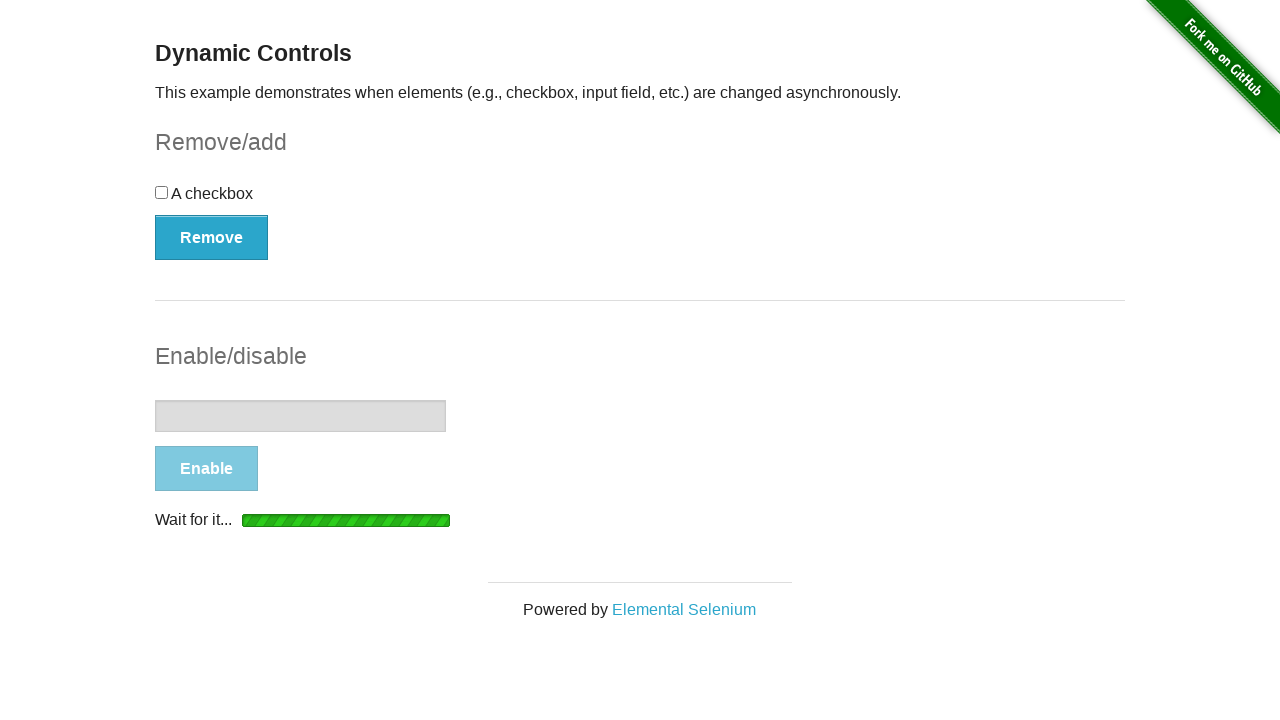

Message appeared after enabling input
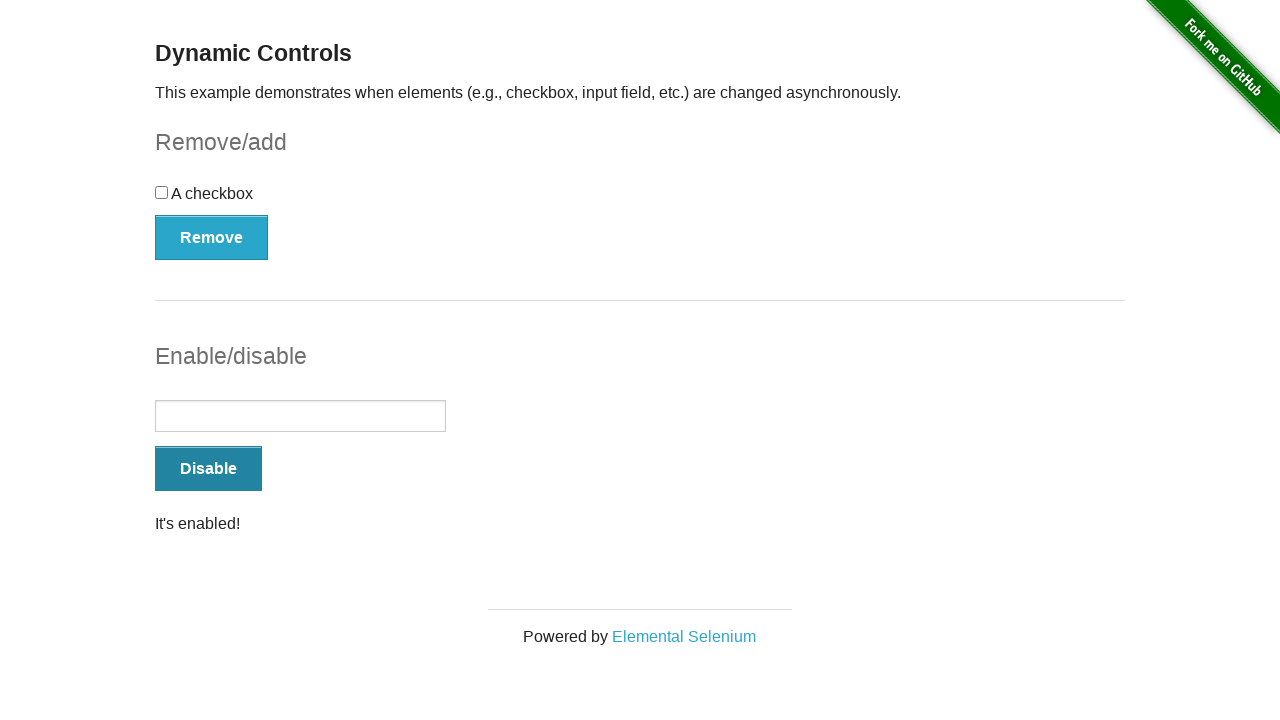

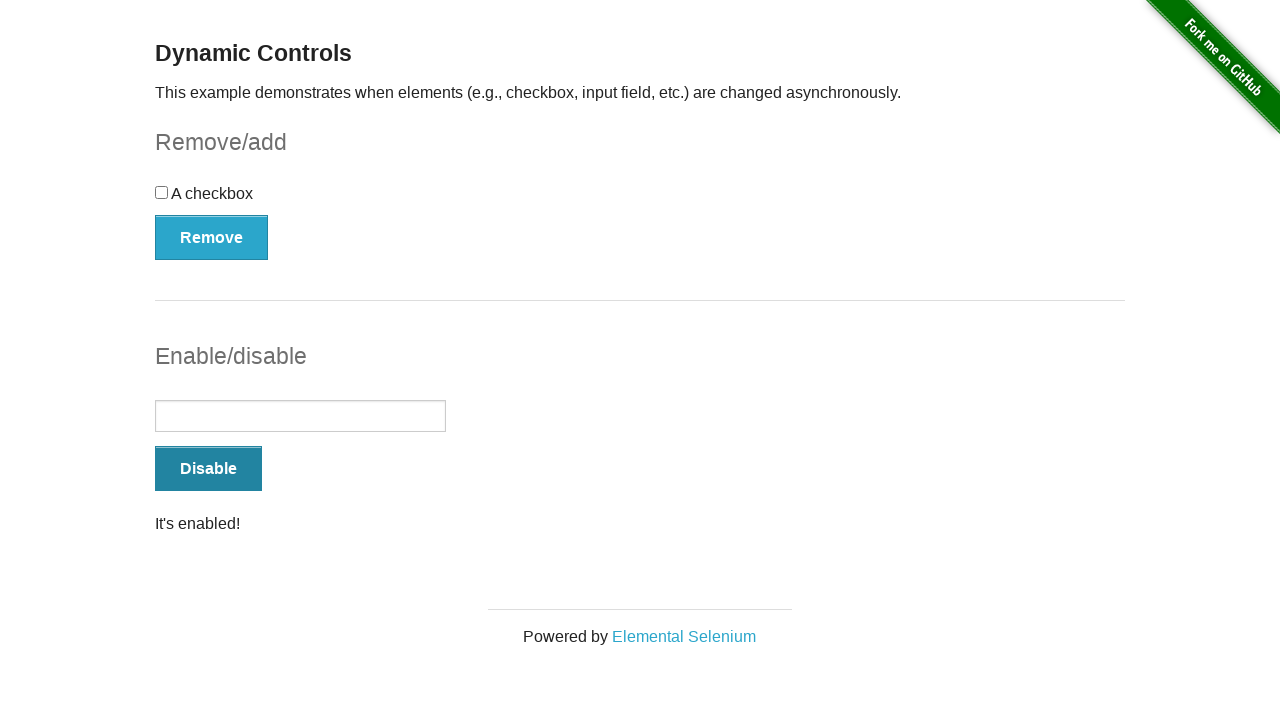